Tests that clicking the YouTube social media icon in the footer opens a new window redirecting to the UltimateQA YouTube channel

Starting URL: https://ultimateqa.com/automation

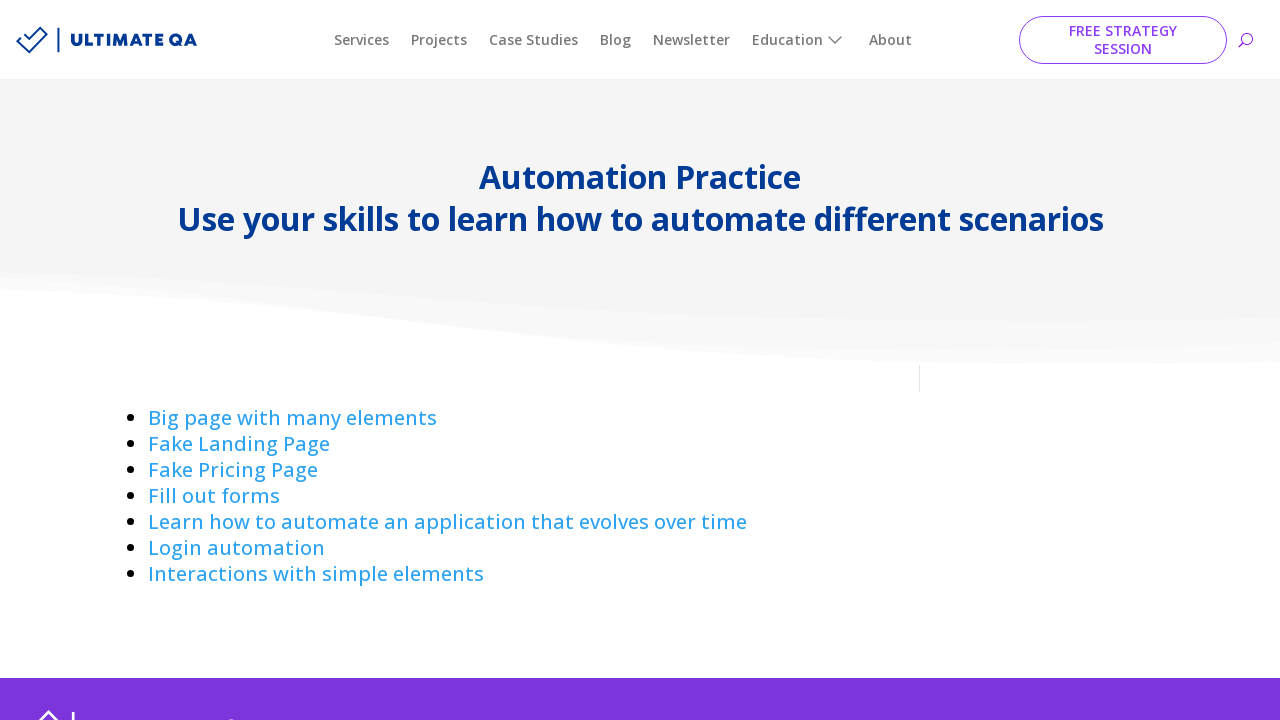

Set viewport size to 1552x832
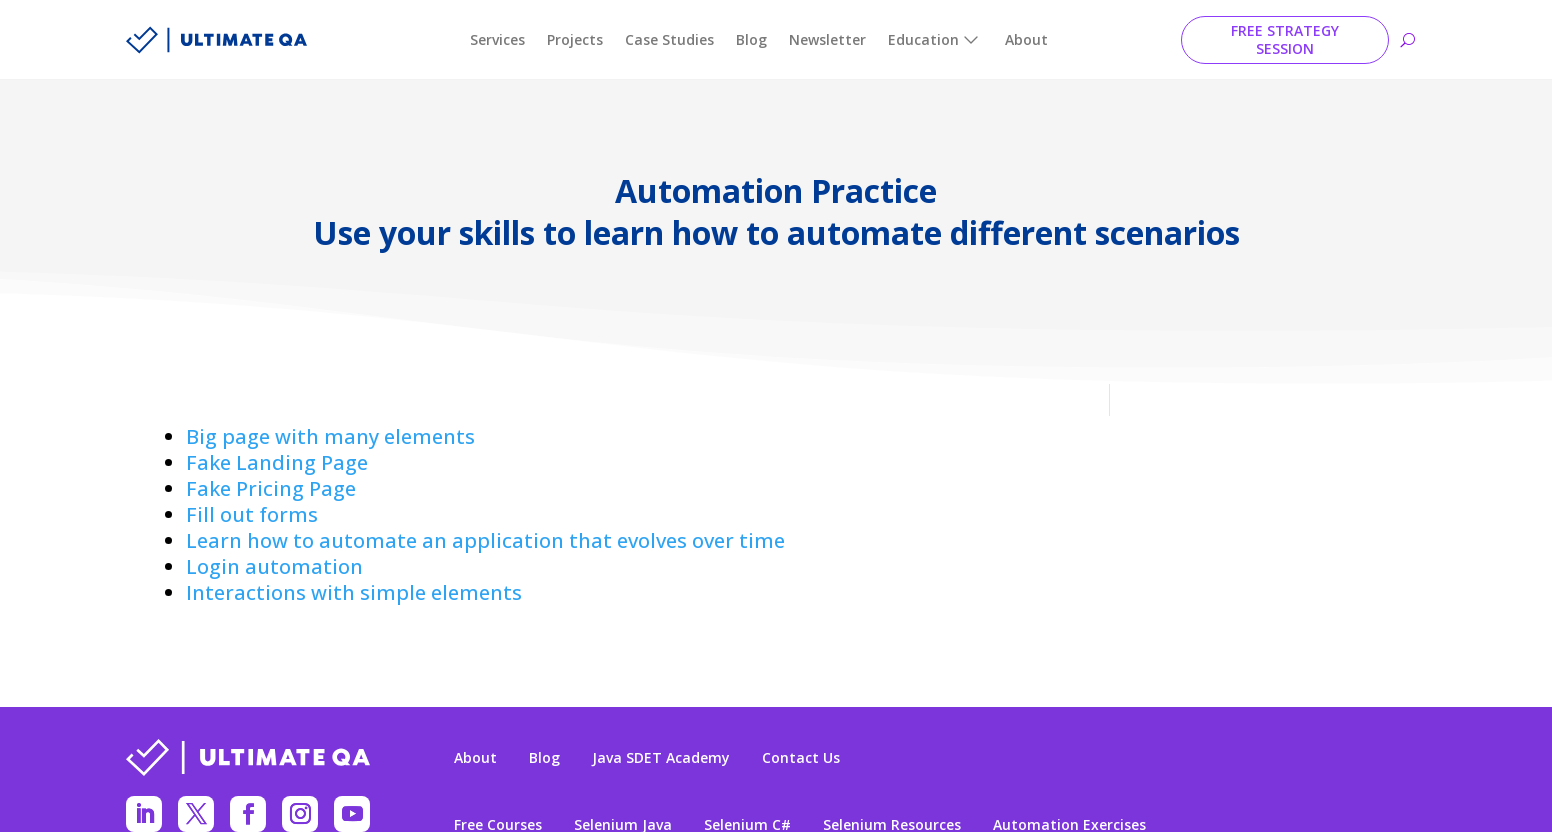

Clicked YouTube social media icon in footer at (352, 814) on .et_pb_social_media_follow_network_4_tb_footer > .icon
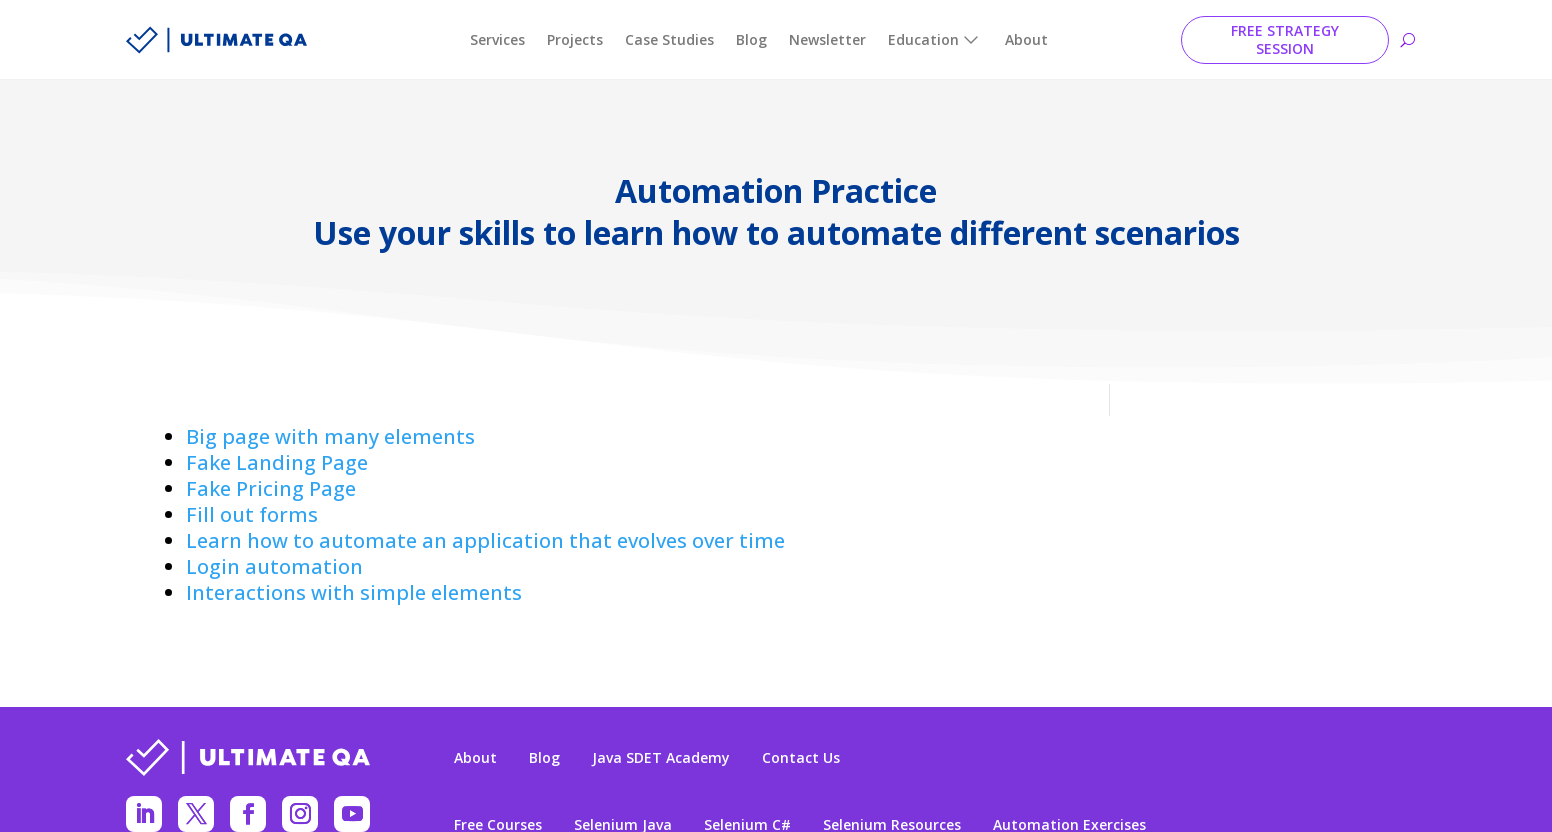

YouTube popup window opened
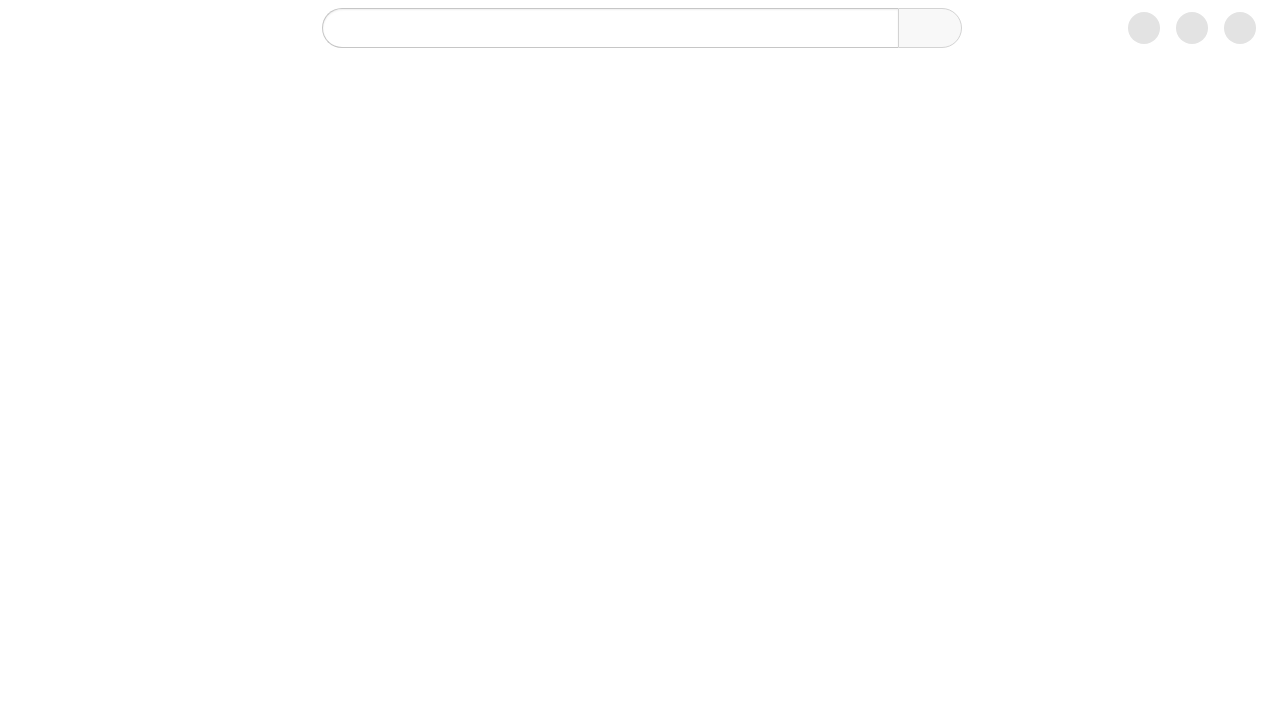

YouTube popup page loaded (domcontentloaded state)
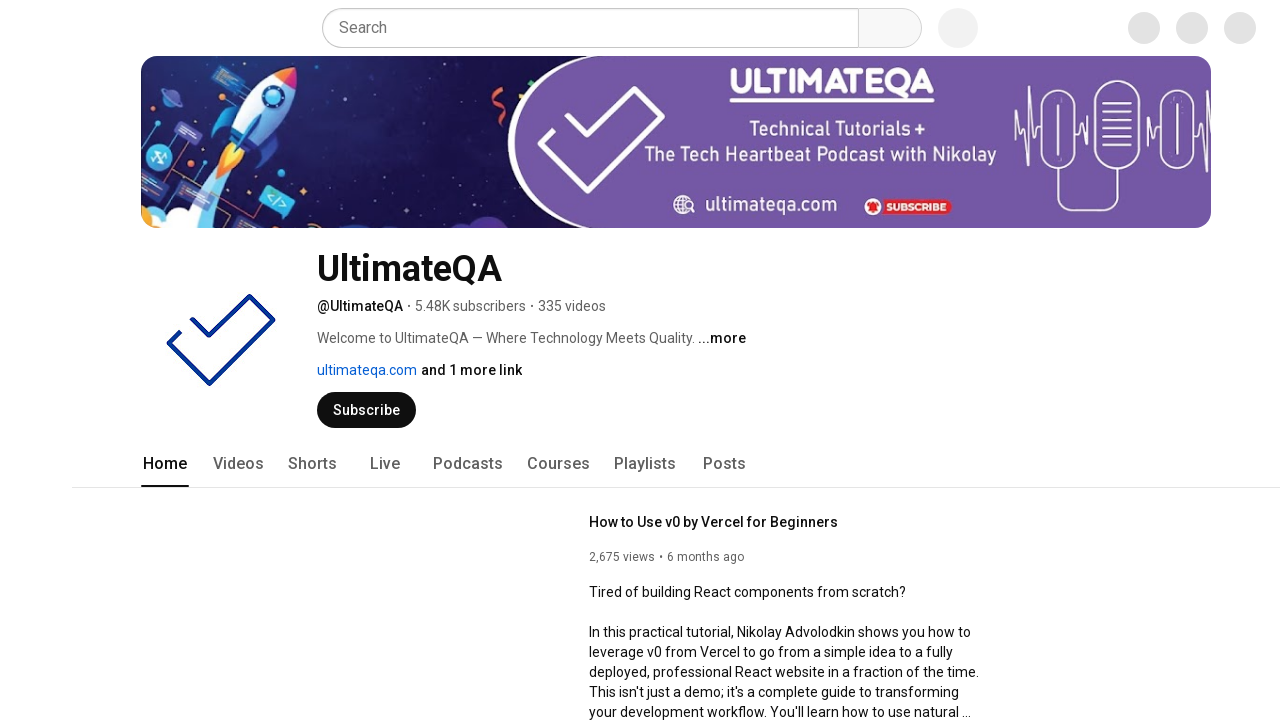

Verified popup title contains 'UltimateQA' or 'YouTube'
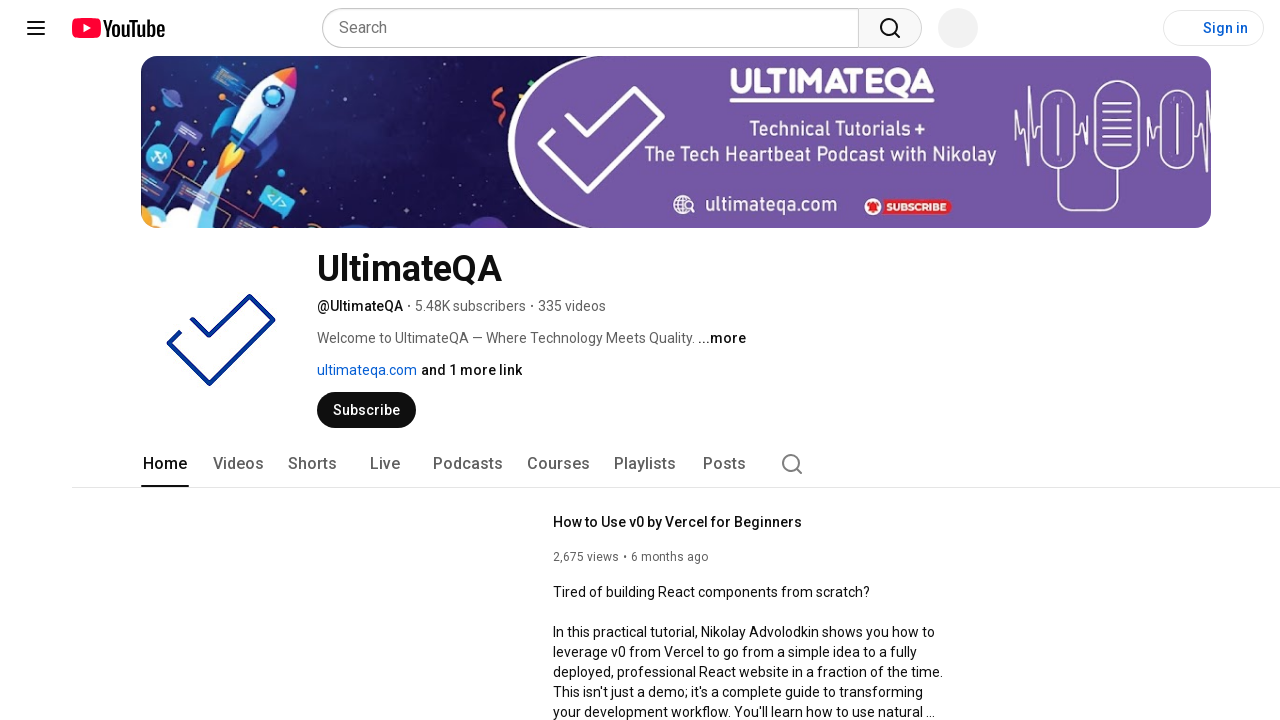

Closed YouTube popup window
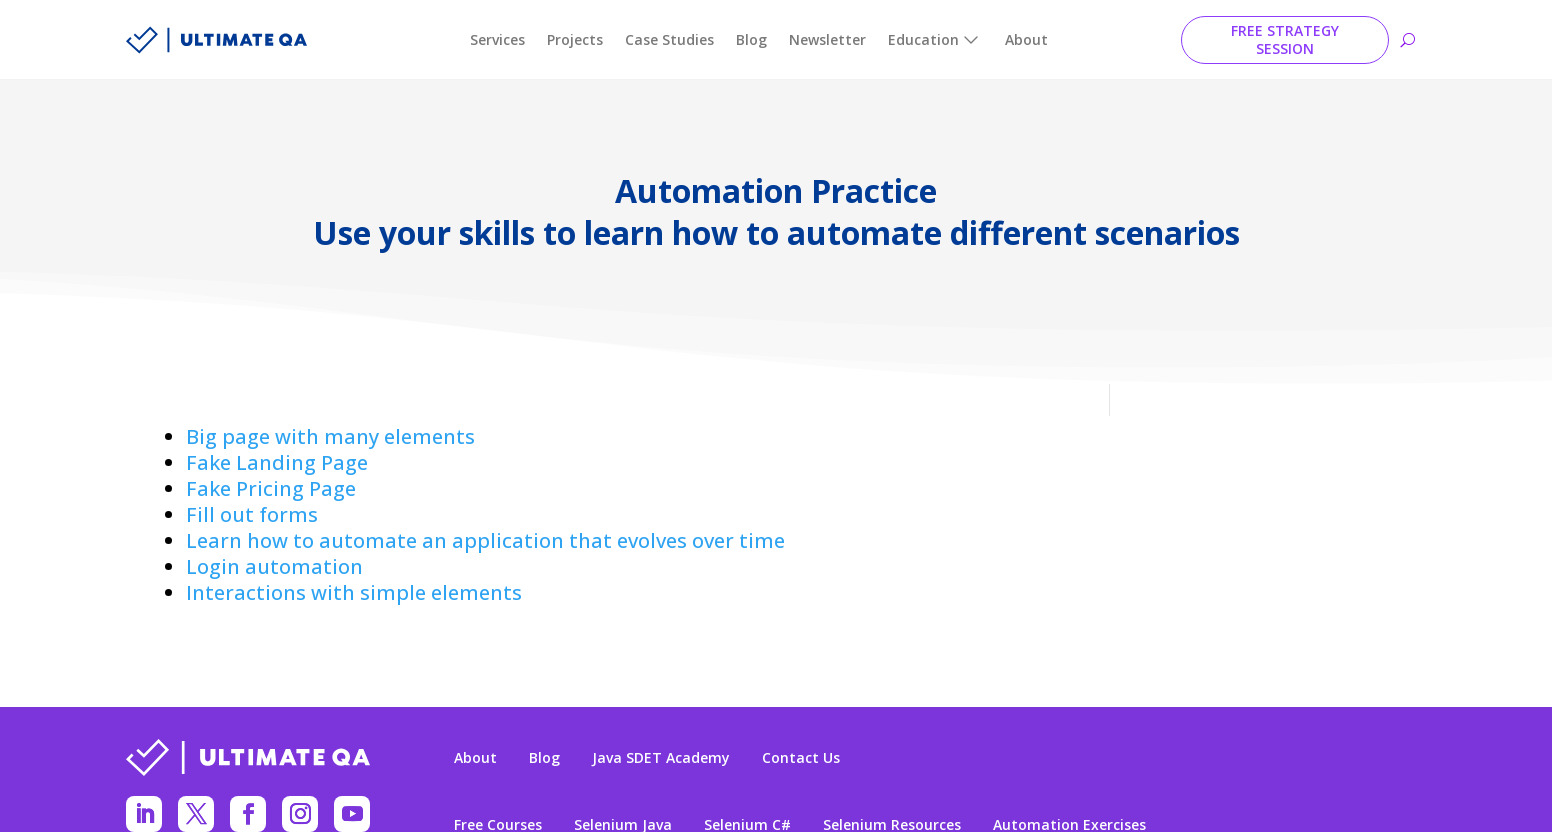

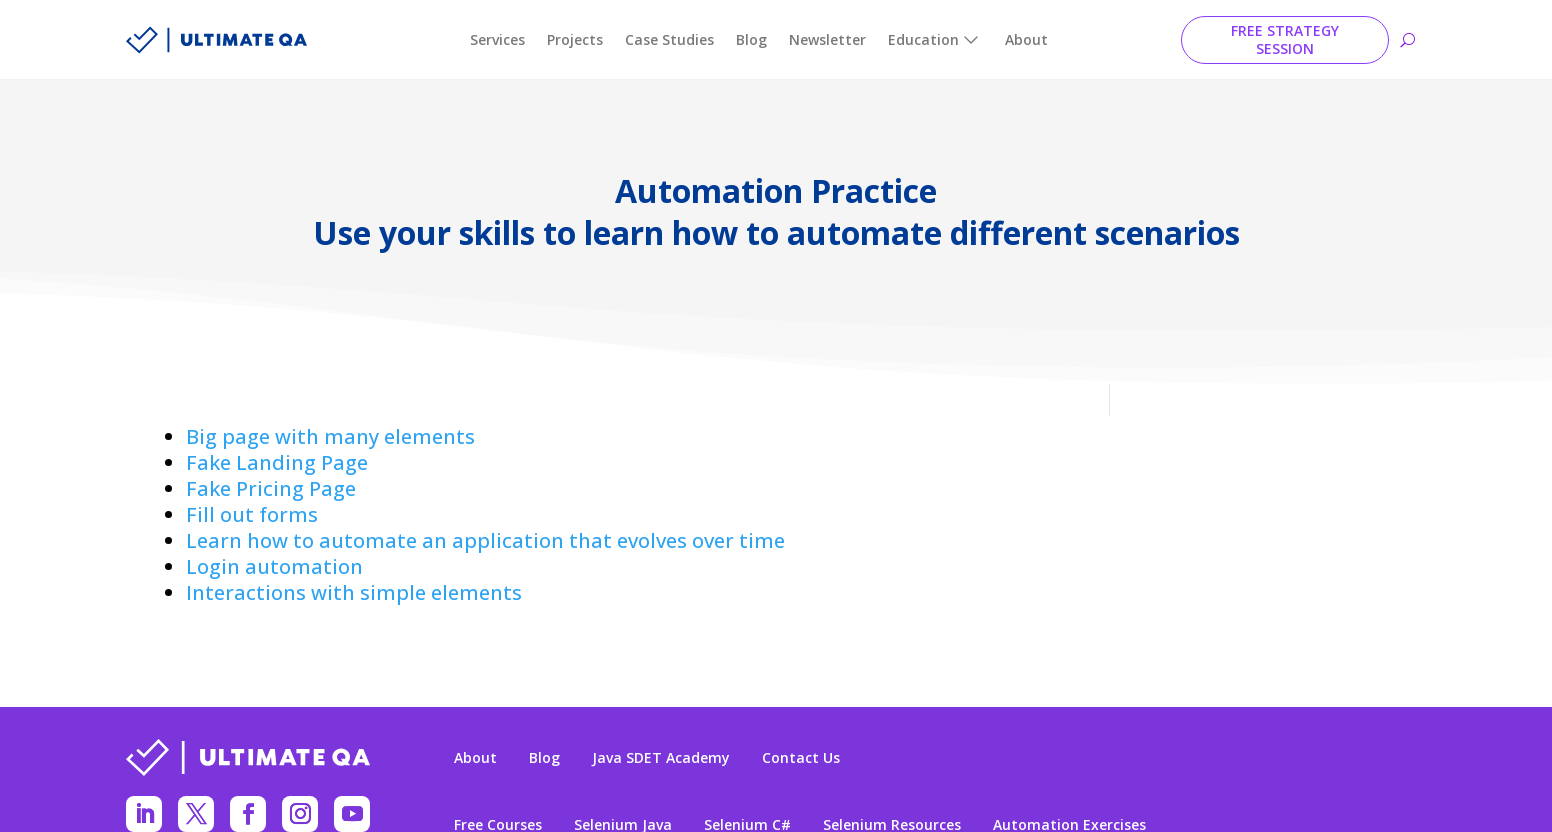